Tests drag and drop by offset functionality by dragging an element 300 pixels horizontally and 10 pixels vertically

Starting URL: https://demoqa.com/dragabble

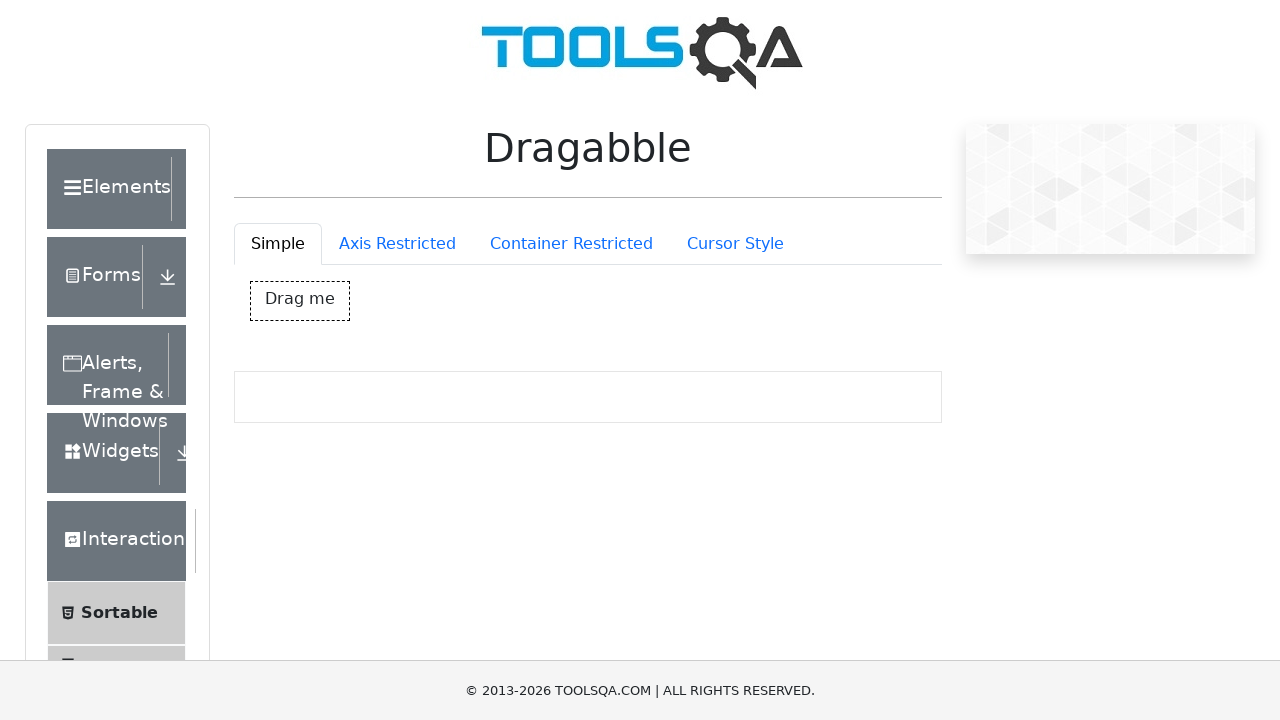

Waited for draggable element #dragBox to be visible
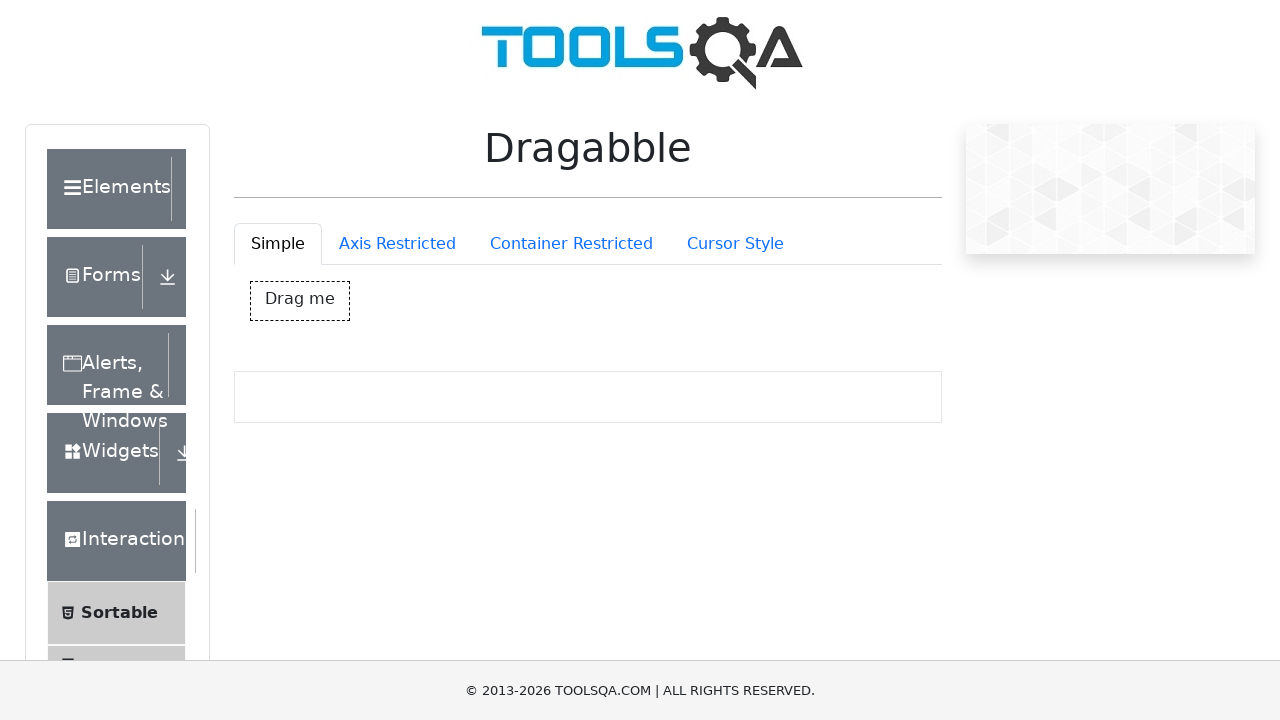

Retrieved bounding box of draggable element
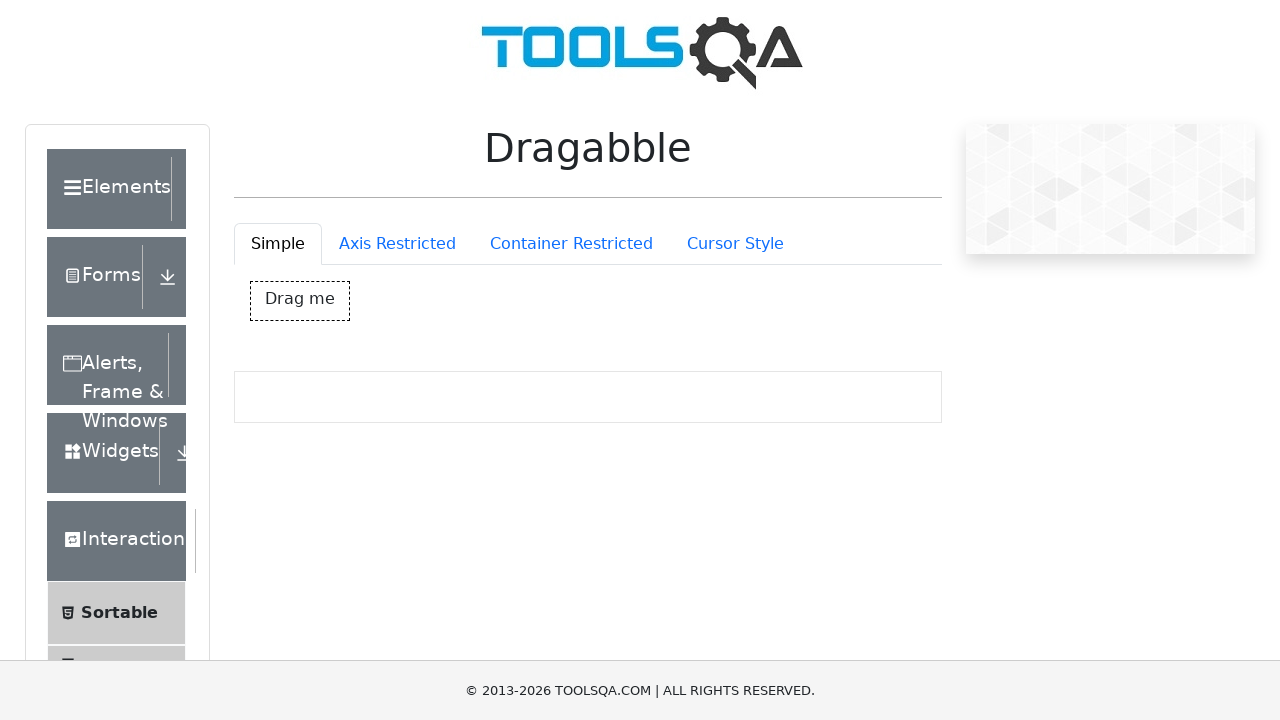

Moved mouse to center of draggable element at (300, 301)
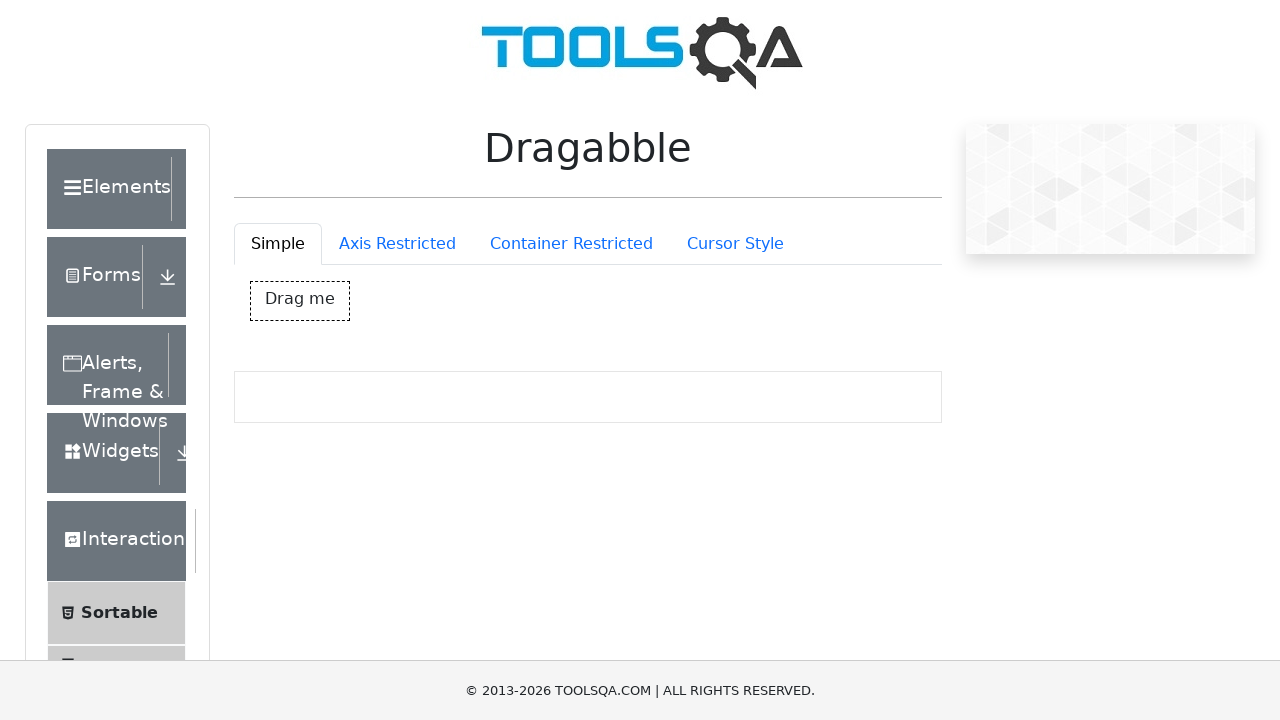

Pressed mouse button down to start drag at (300, 301)
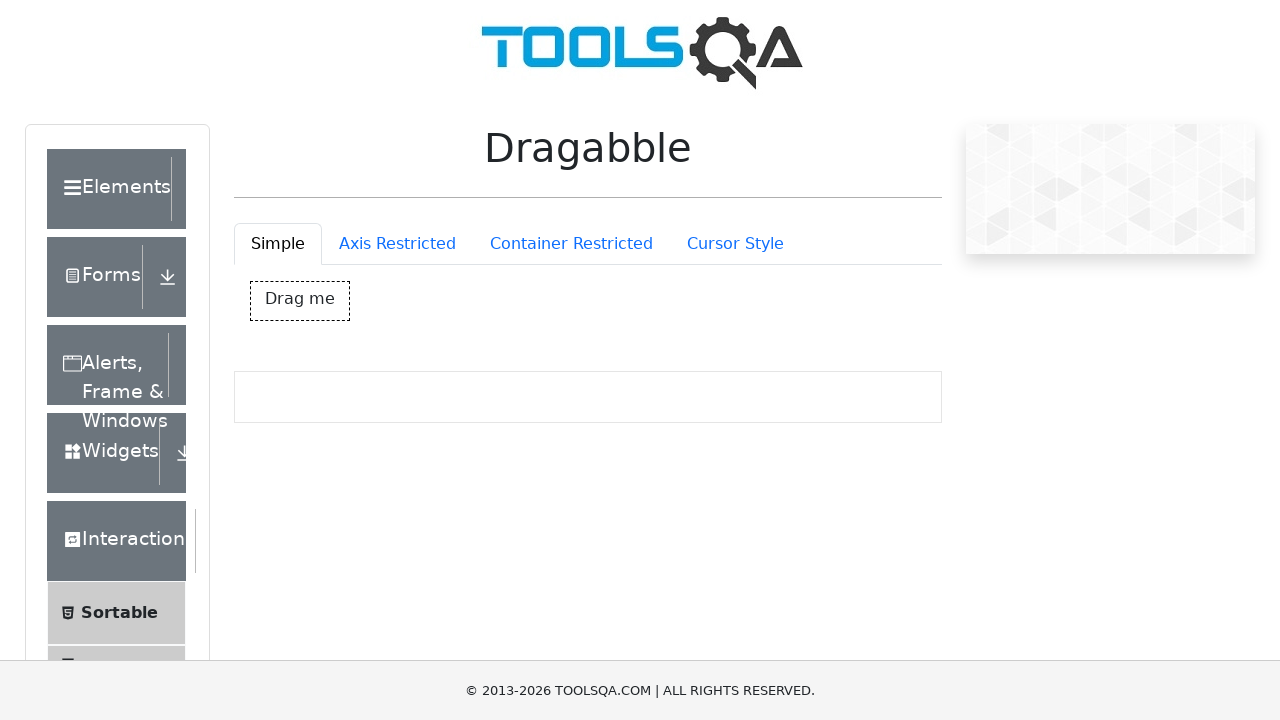

Dragged element 300 pixels horizontally and 10 pixels vertically at (600, 311)
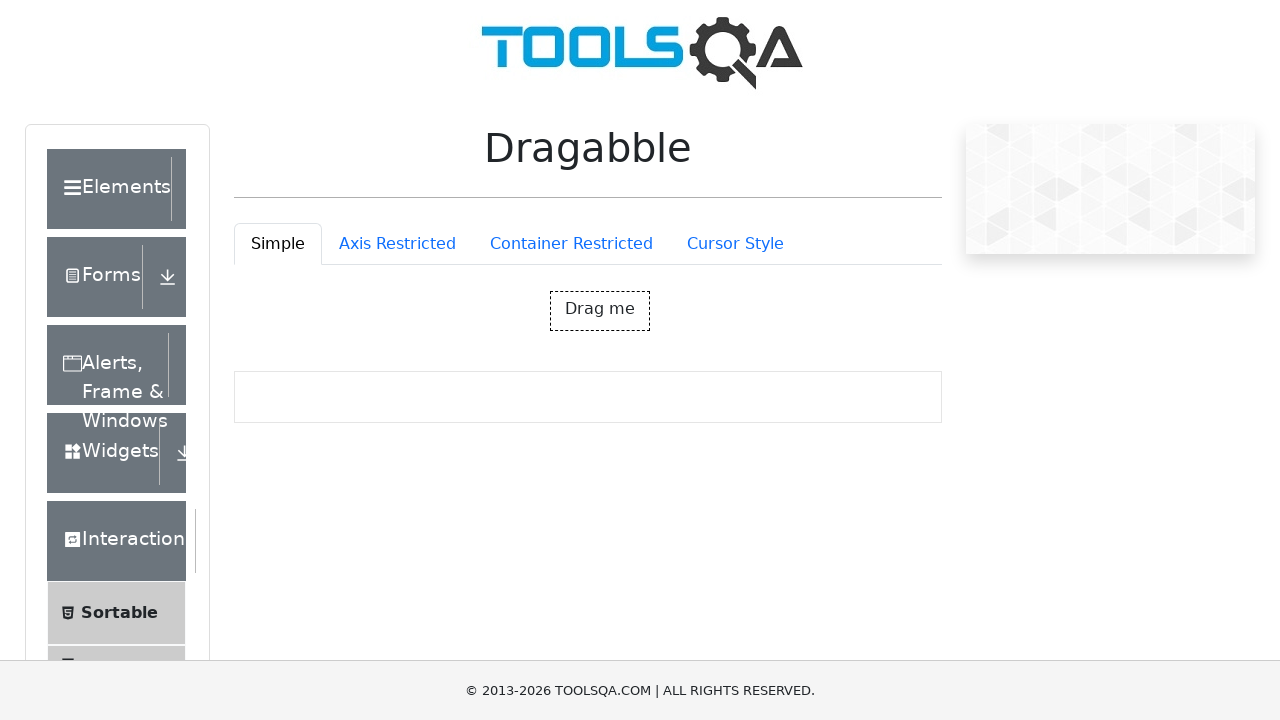

Released mouse button to complete drag and drop at (600, 311)
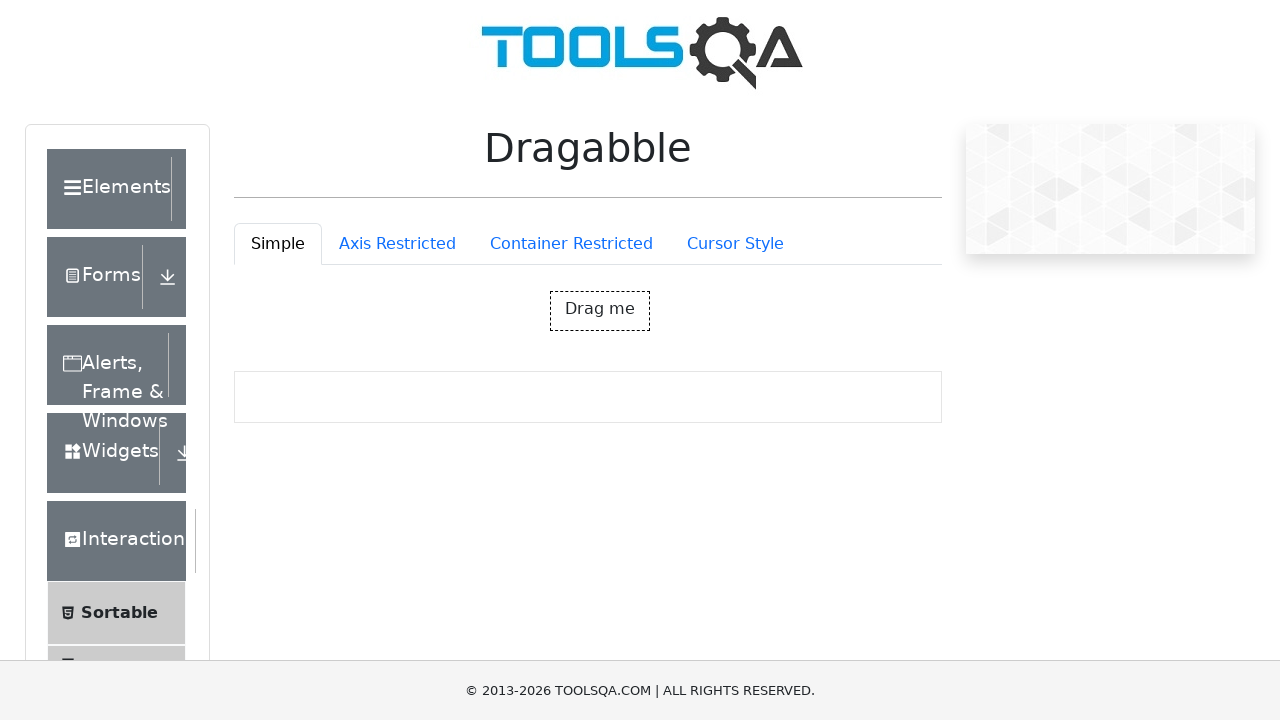

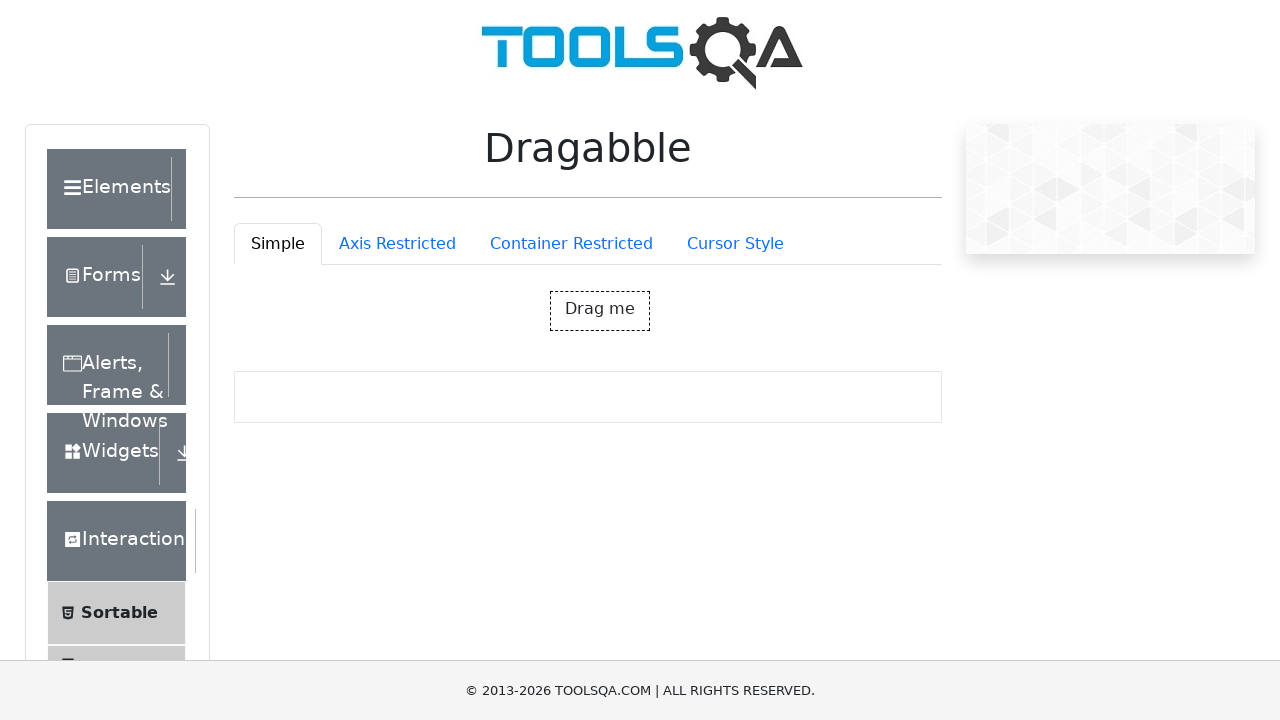